Tests browser alert handling functionality including accepting a simple alert, dismissing a confirm dialog, and entering text into a prompt dialog

Starting URL: https://demoqa.com/alerts

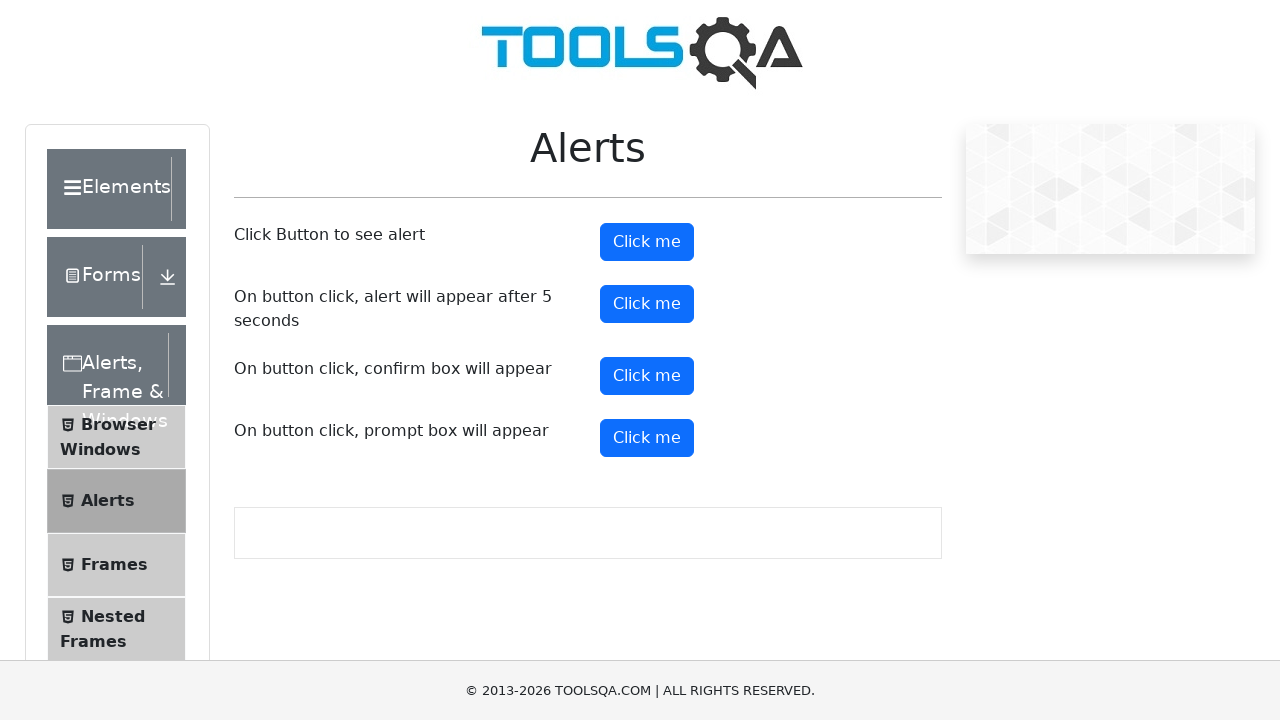

Navigated to alerts demo page
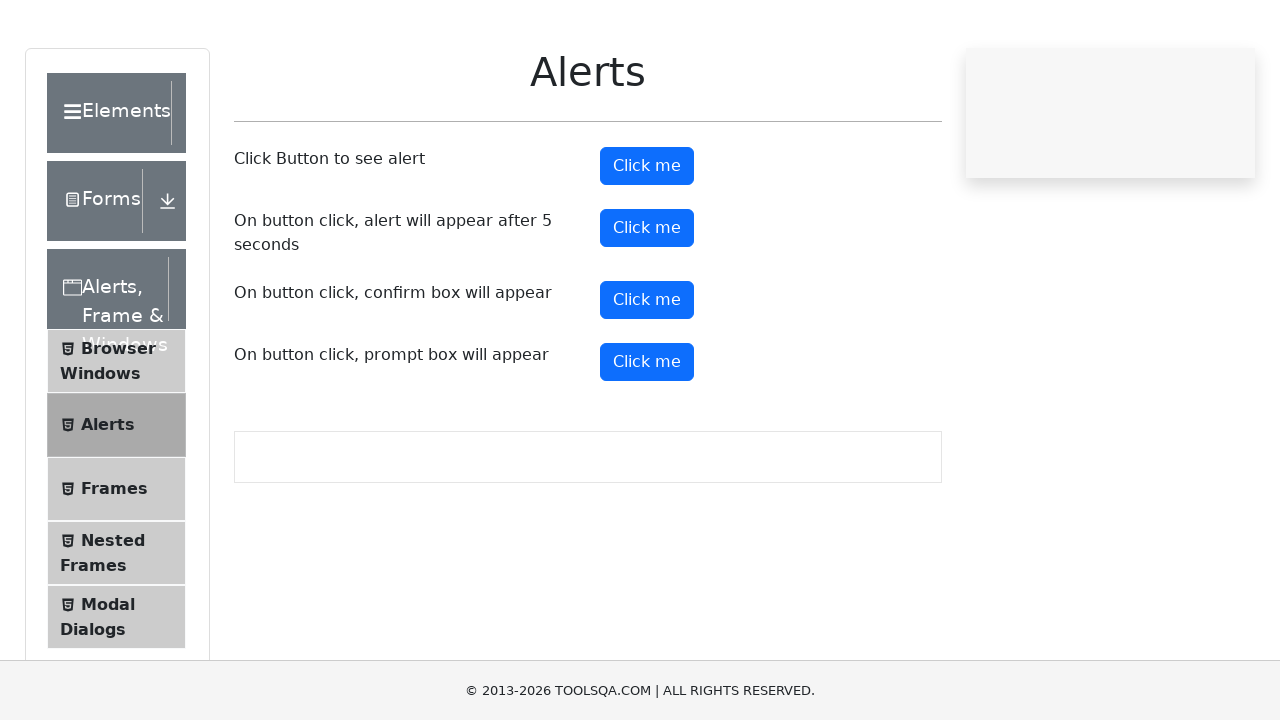

Clicked button to trigger simple alert at (647, 242) on #alertButton
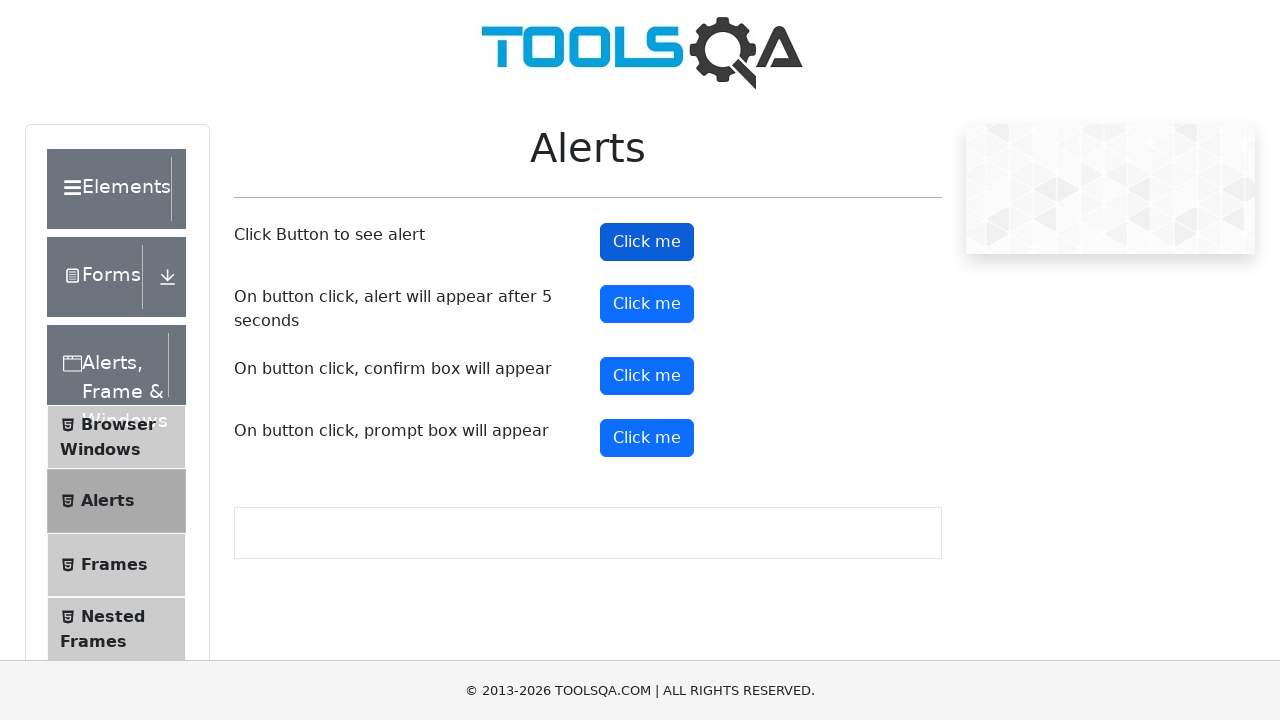

Set up dialog handler to accept simple alert
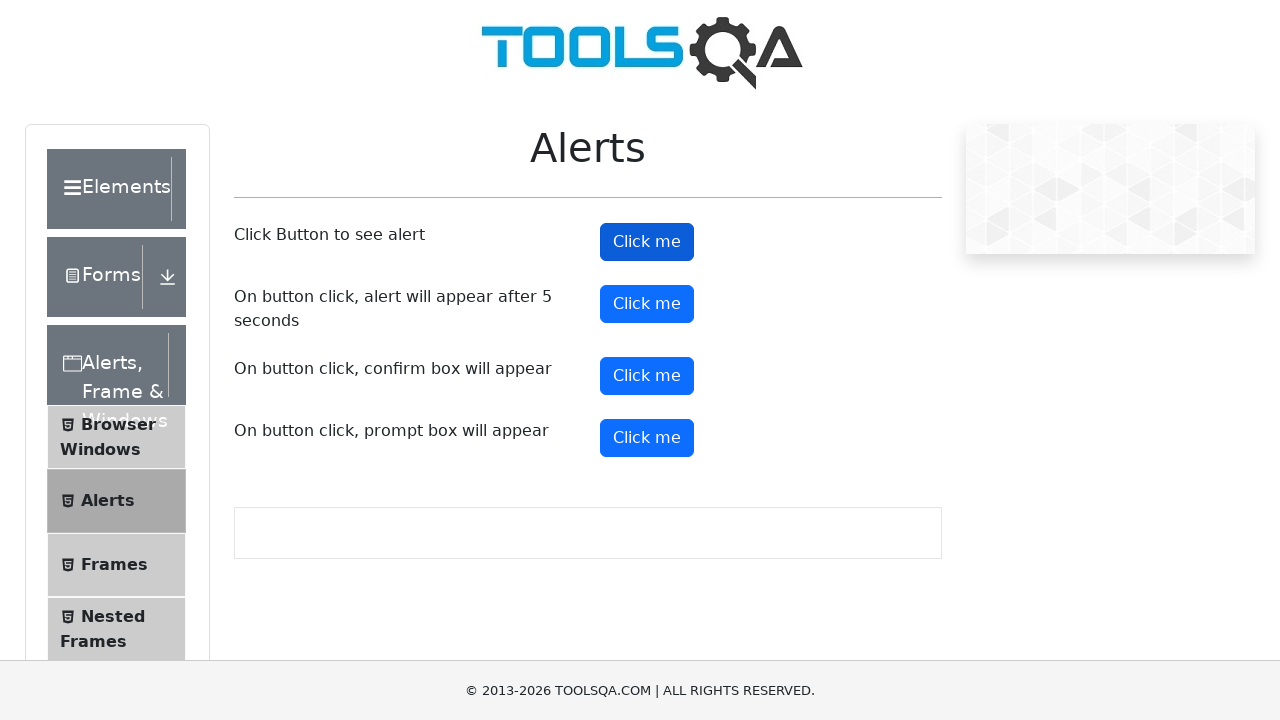

Waited for simple alert to be handled
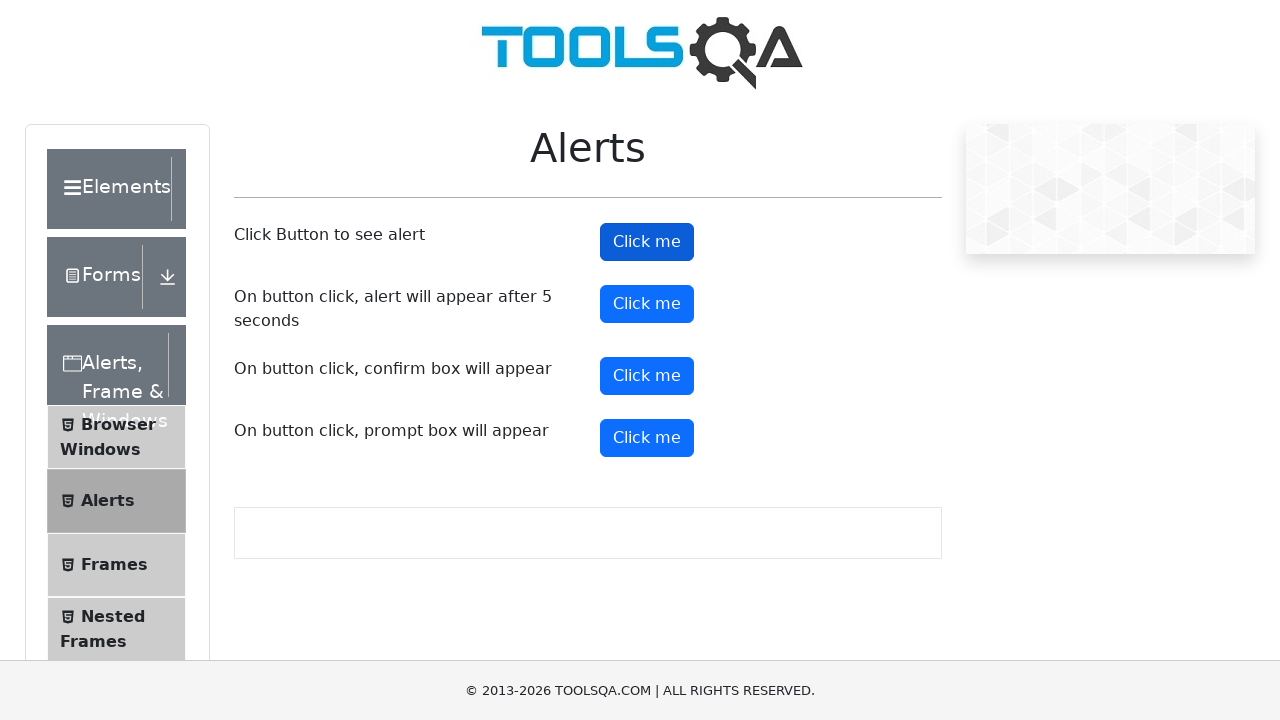

Clicked button to trigger confirm dialog at (647, 376) on #confirmButton
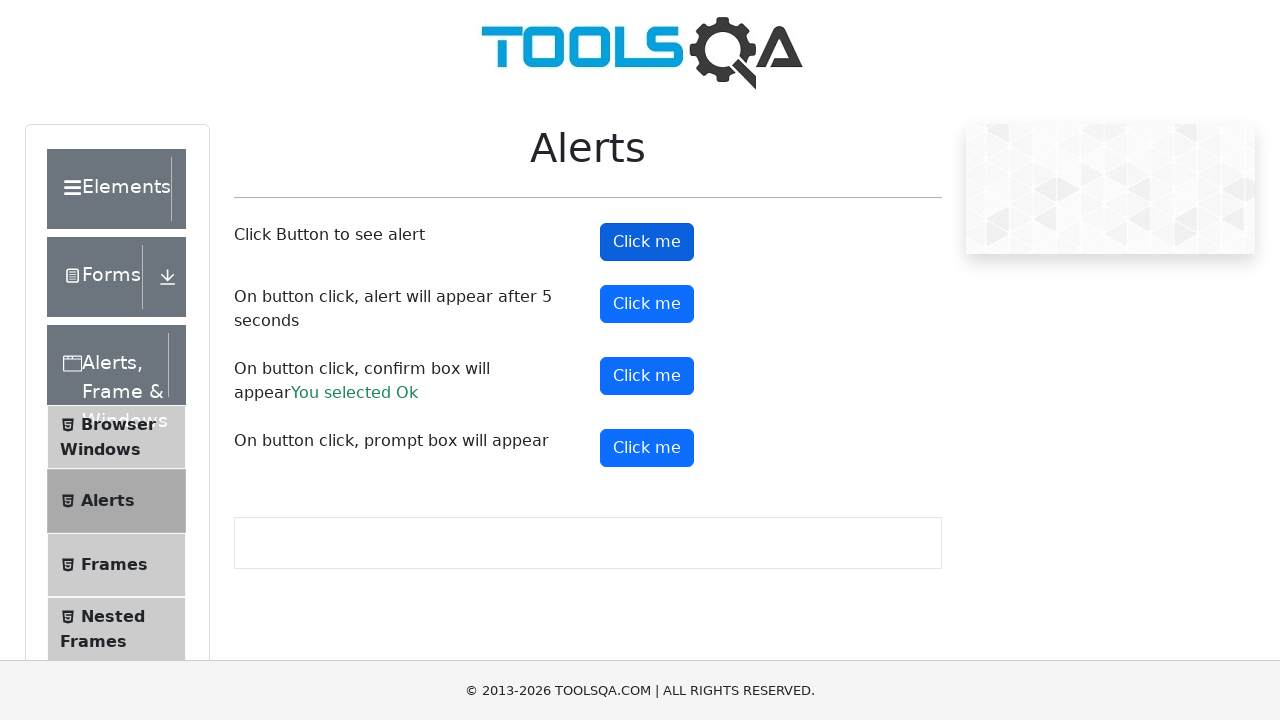

Set up dialog handler to dismiss confirm dialog
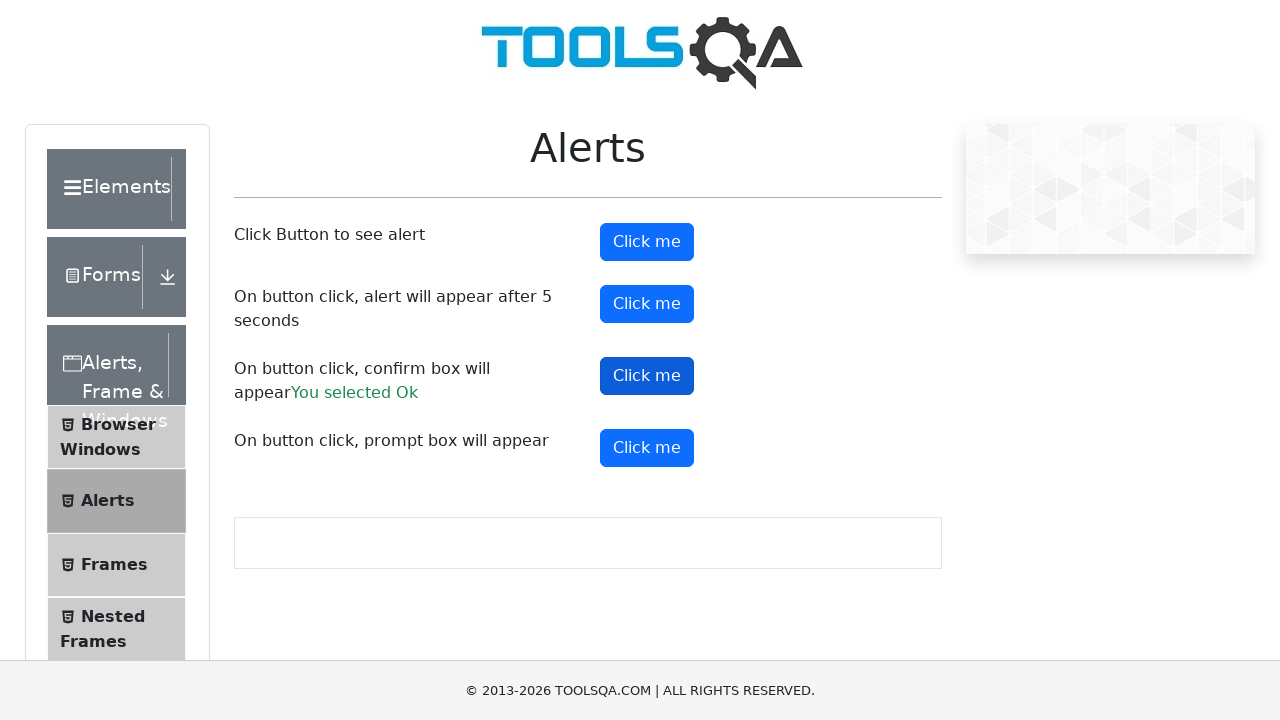

Waited for confirm dialog to be dismissed
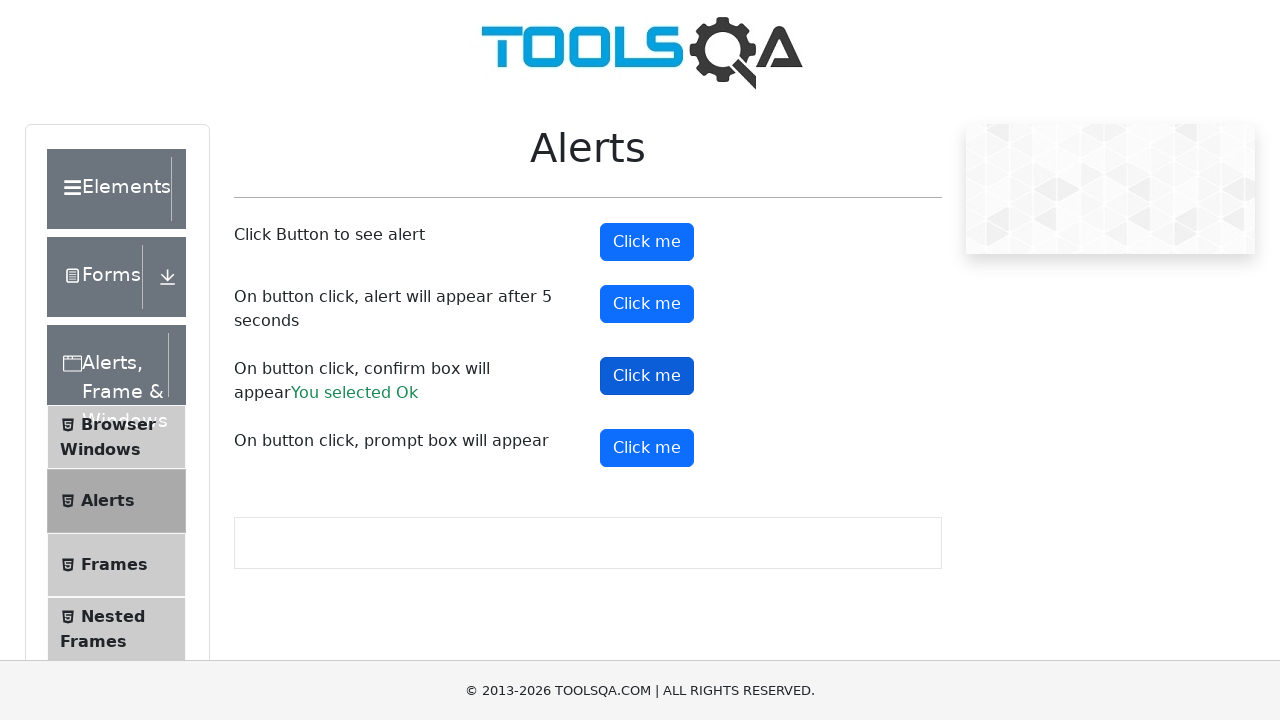

Clicked button to trigger prompt dialog at (647, 448) on #promtButton
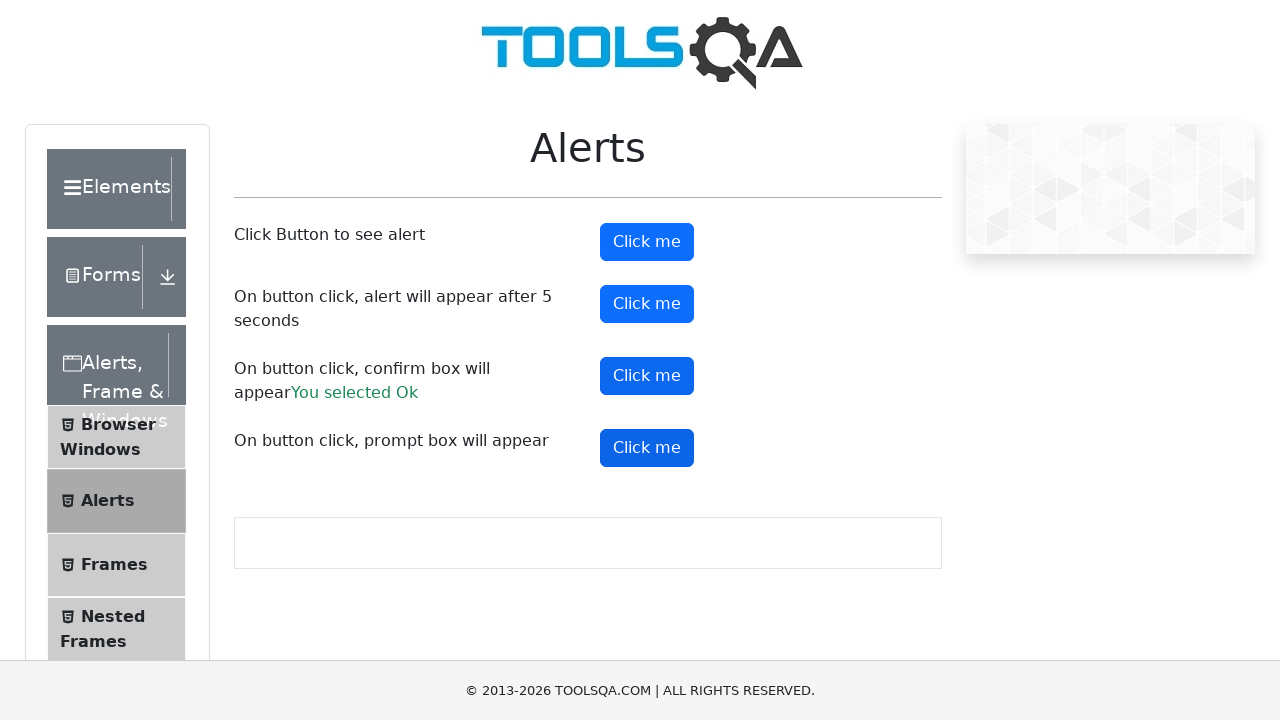

Set up dialog handler to accept prompt dialog with text 'vinay'
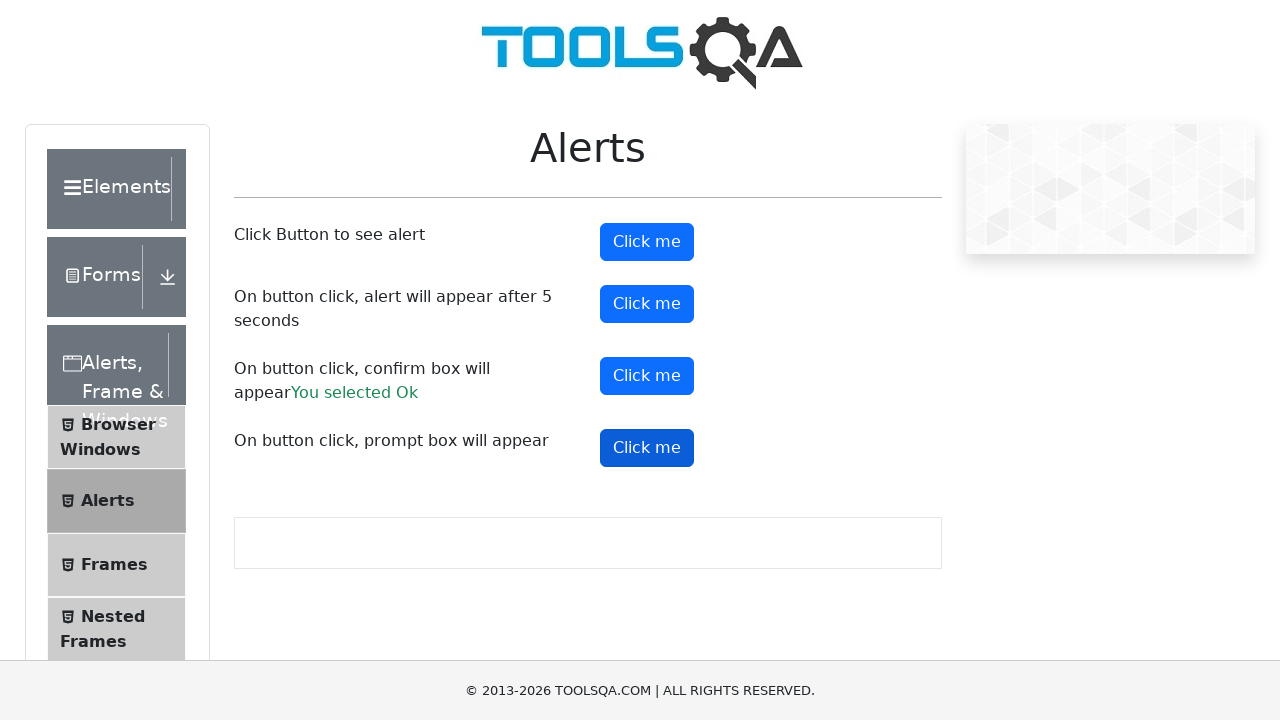

Waited for prompt dialog to be handled with text input
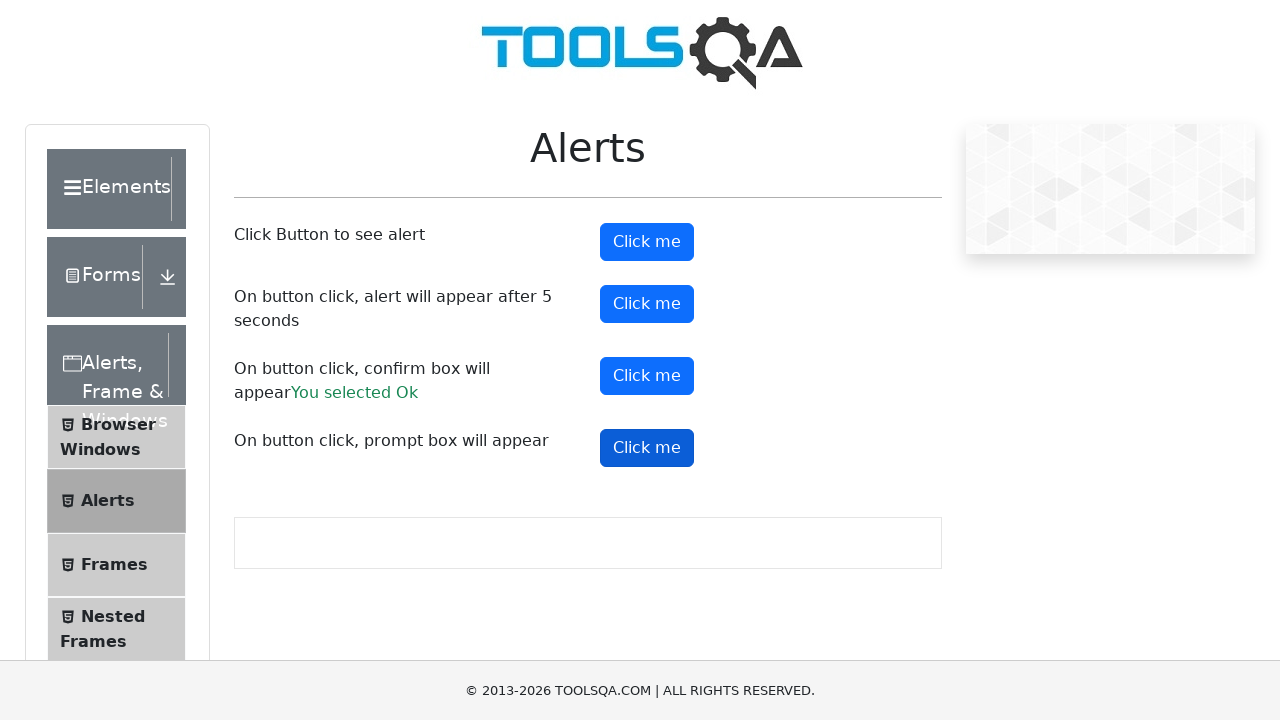

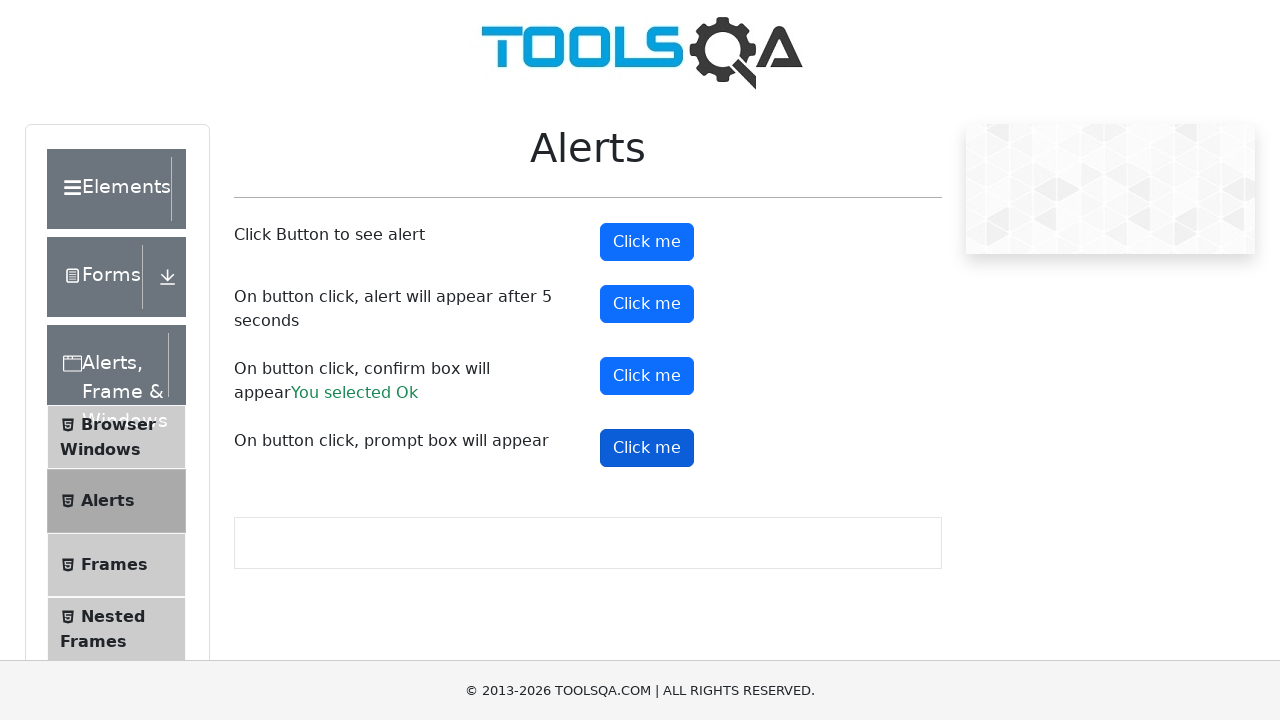